Navigates to a Japanese horse racing odds page, clicks the "Select All" button to select all betting options, then clicks the confirmation button to display the odds table.

Starting URL: https://race.netkeiba.com/odds/index.html?type=b8&race_id=202406050811&housiki=c2

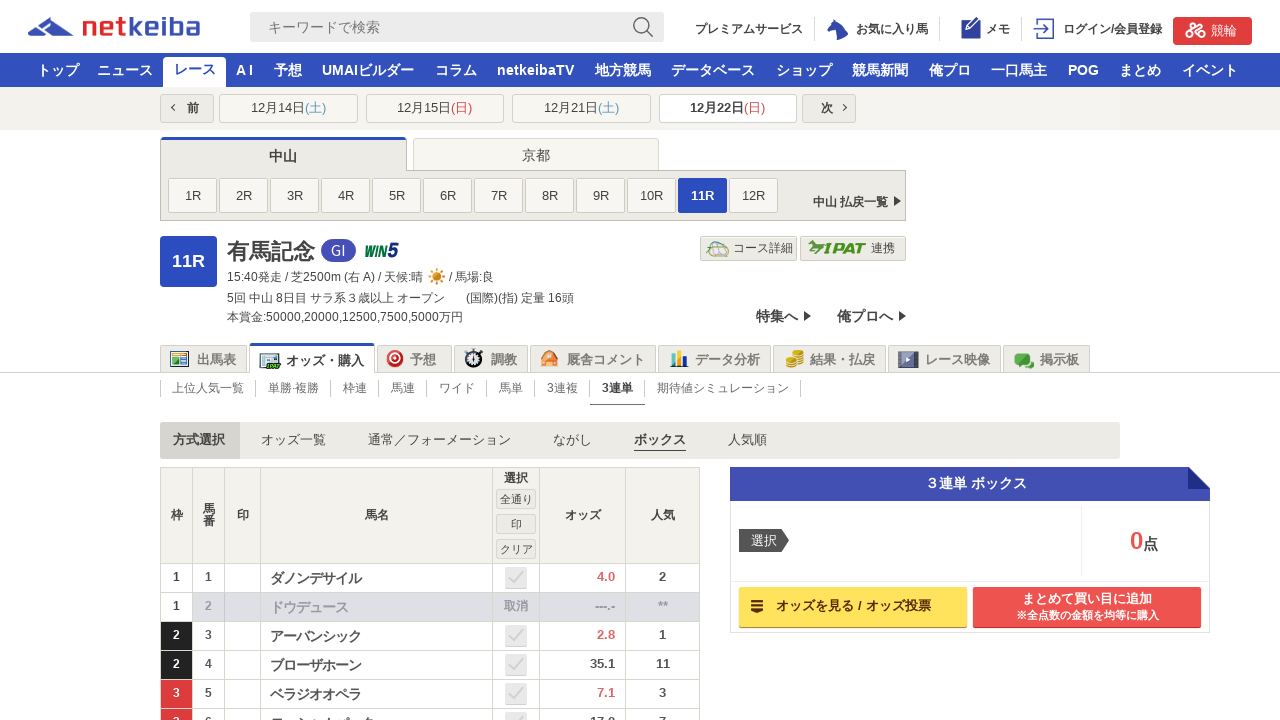

Waited for 'Select All' button to load
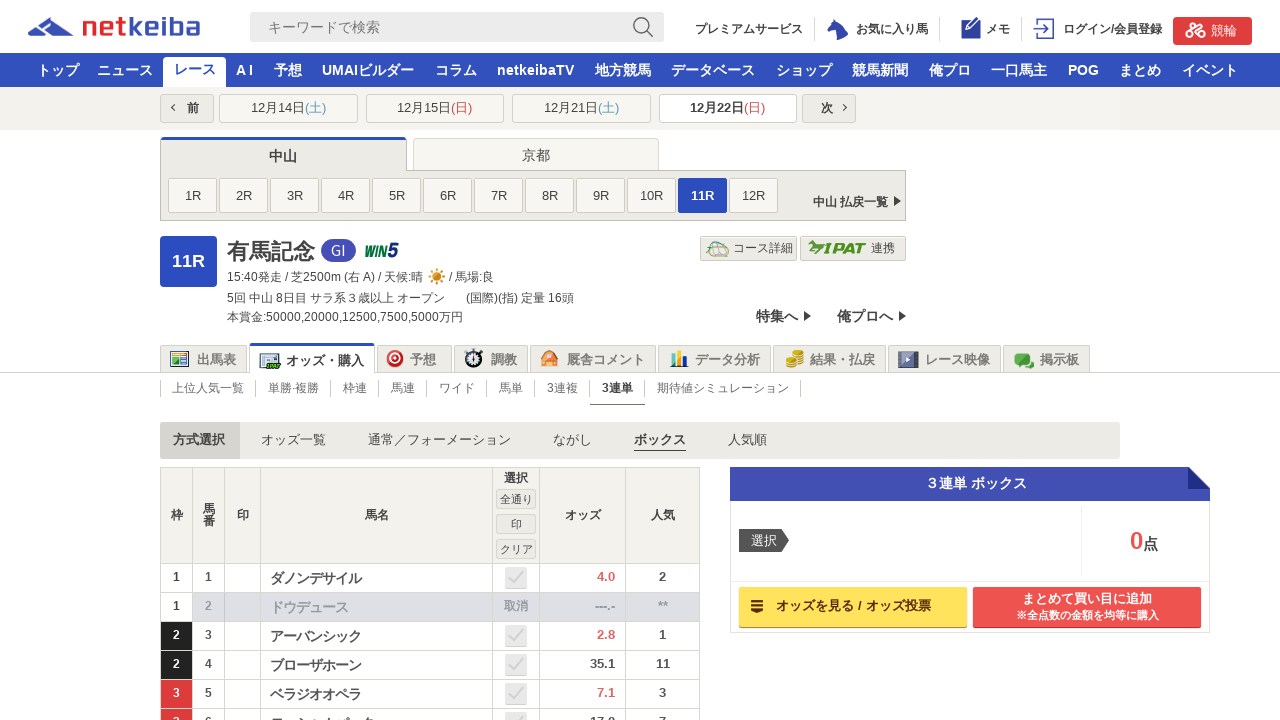

Clicked 'Select All' button to select all betting options at (516, 499) on label[for='btn_sel_1'].All_Action_Button
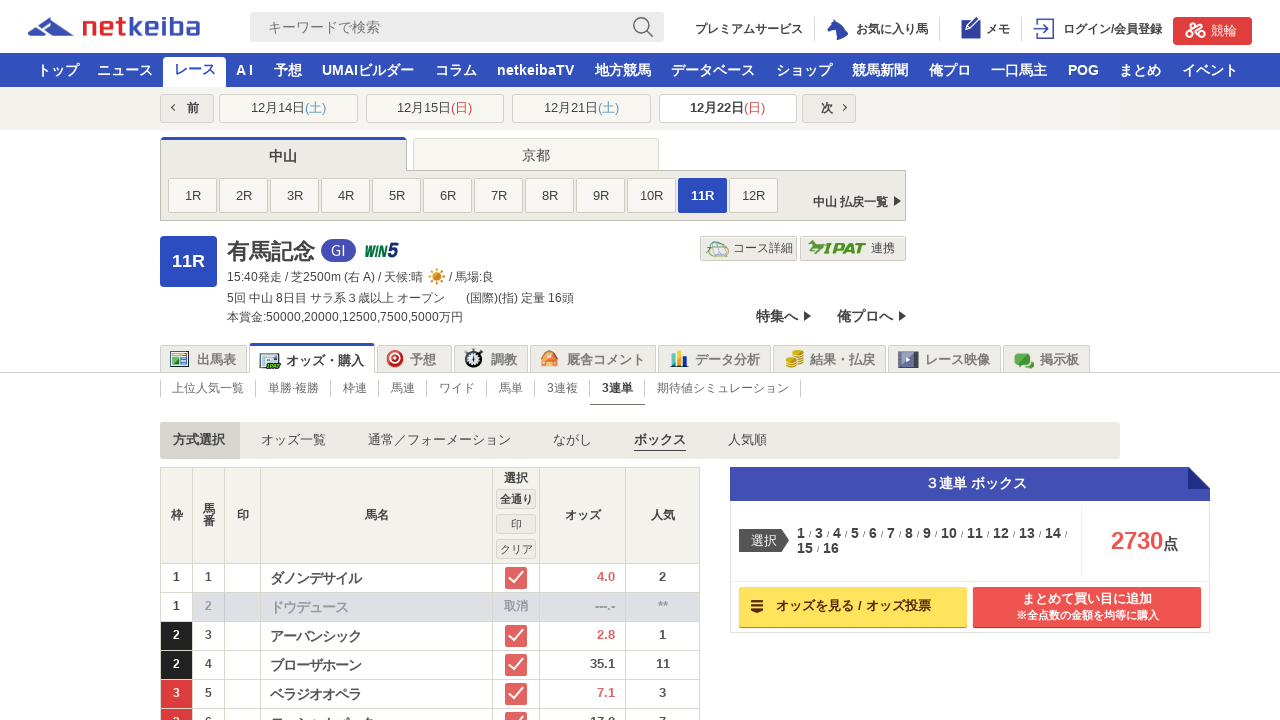

Clicked confirmation button to display odds table at (853, 607) on xpath=//*[@id='odds_view_form']/div[2]/div[2]/div[2]/div[1]/button
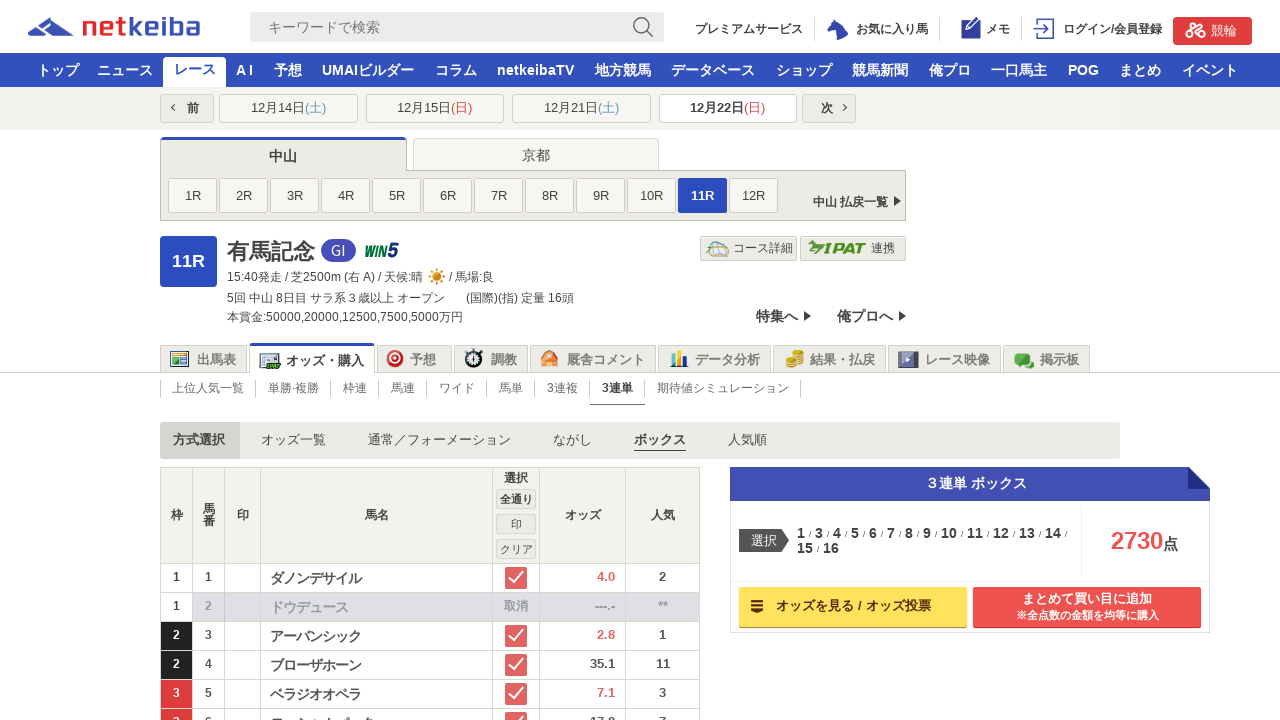

Odds table loaded successfully
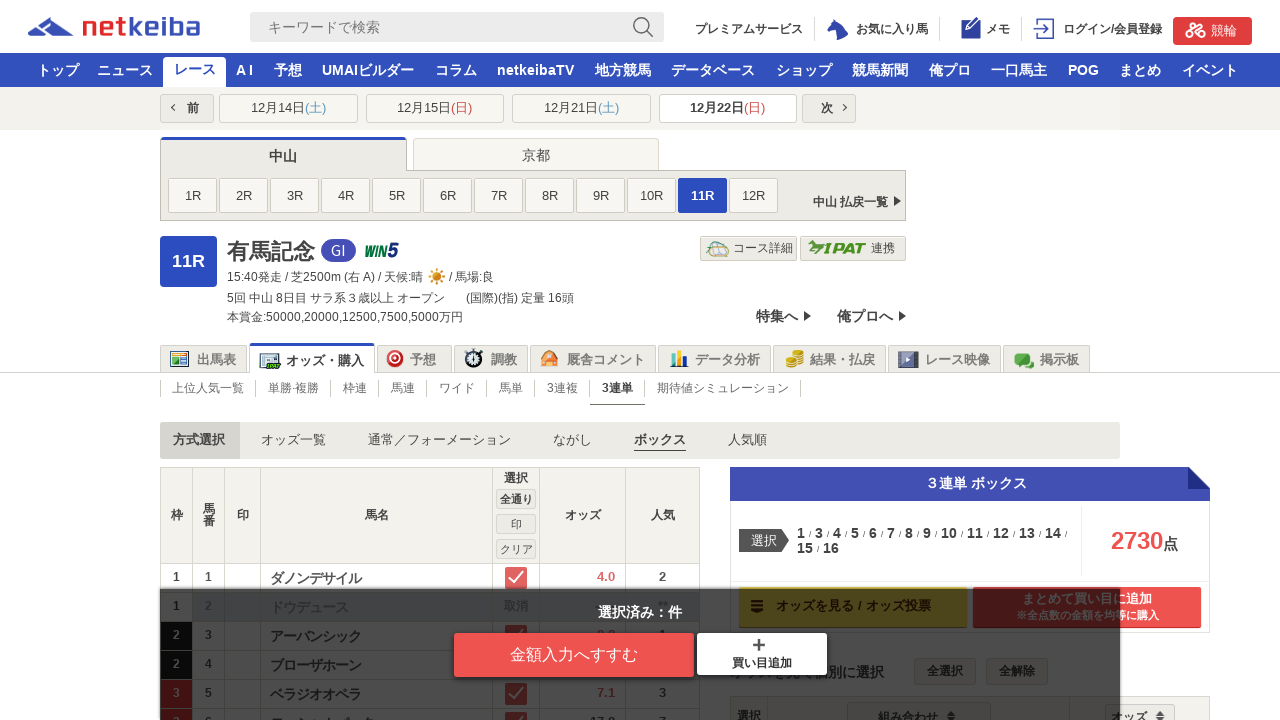

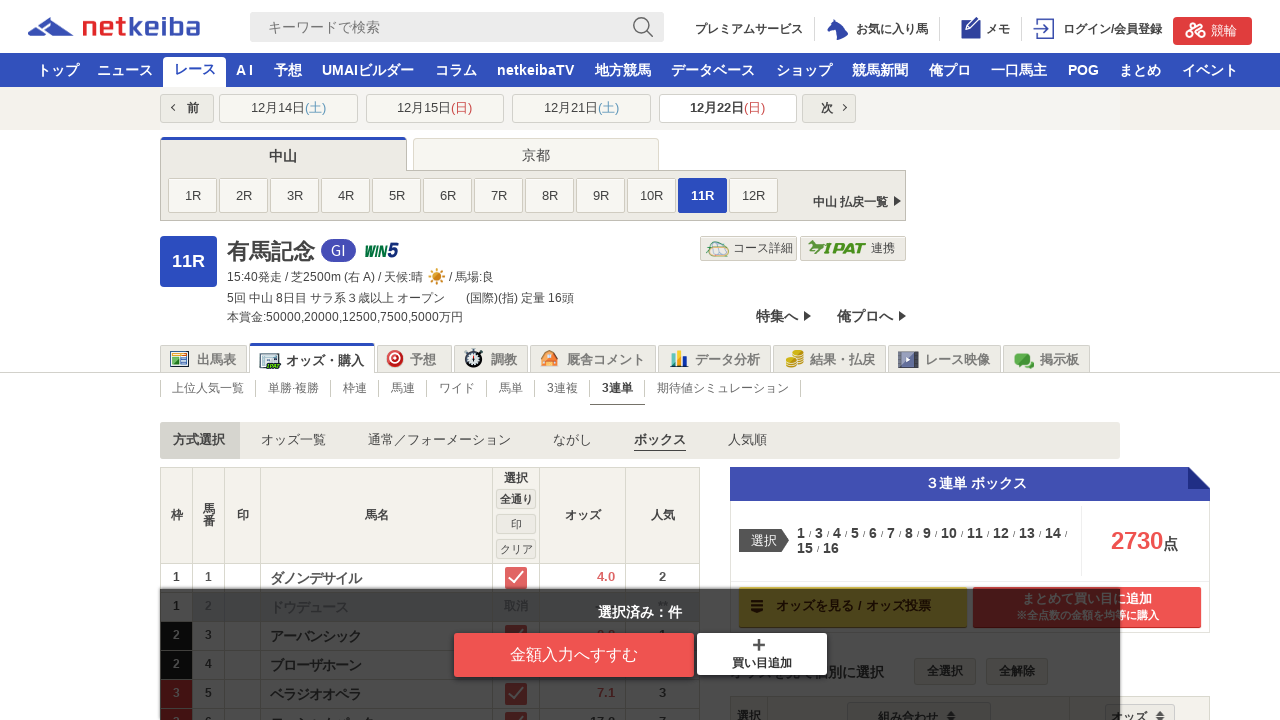